Tests radio button functionality by iterating through and clicking each radio button in two groups, verifying their selection states

Starting URL: https://echoecho.com/htmlforms10.htm

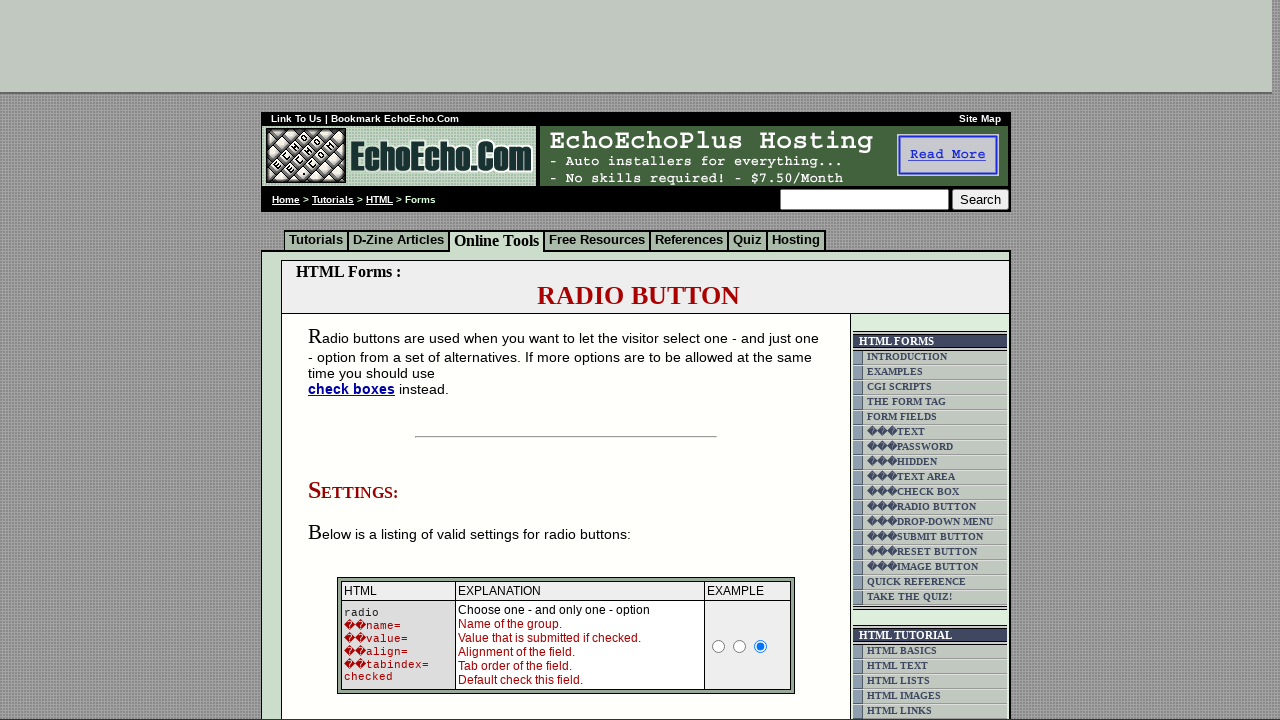

Scrolled down to view radio buttons
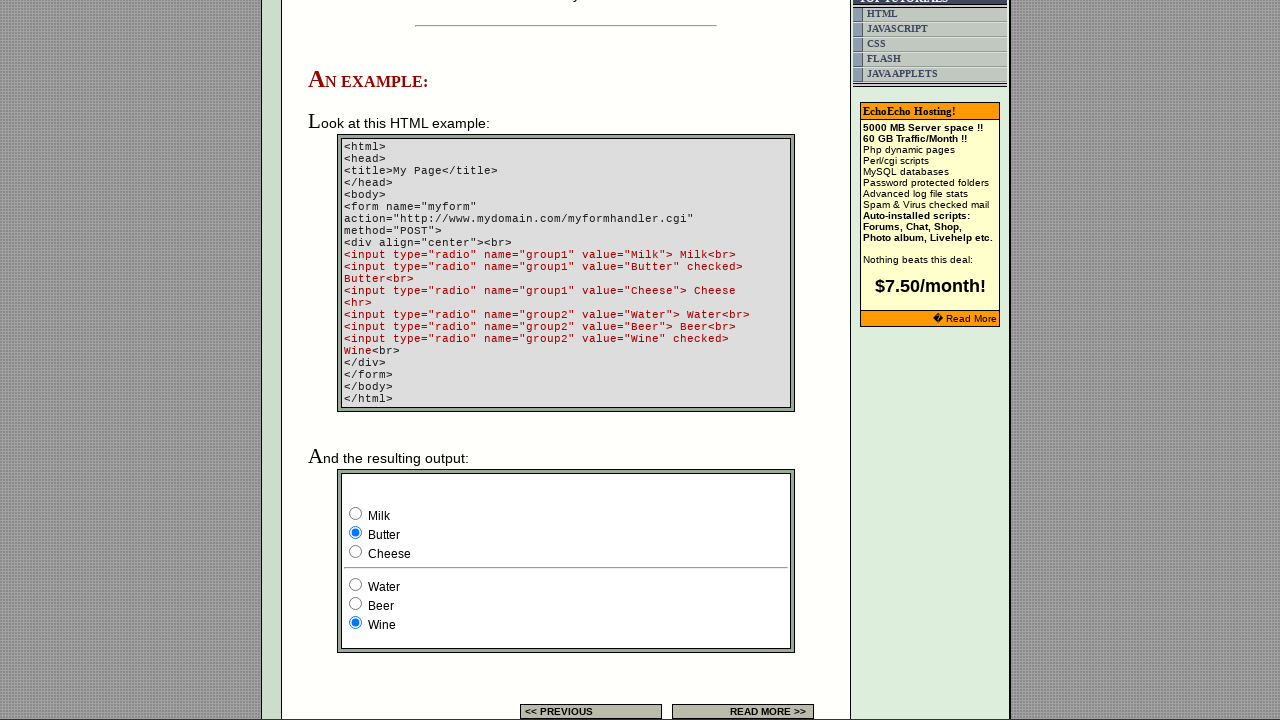

Retrieved all radio buttons from group 1
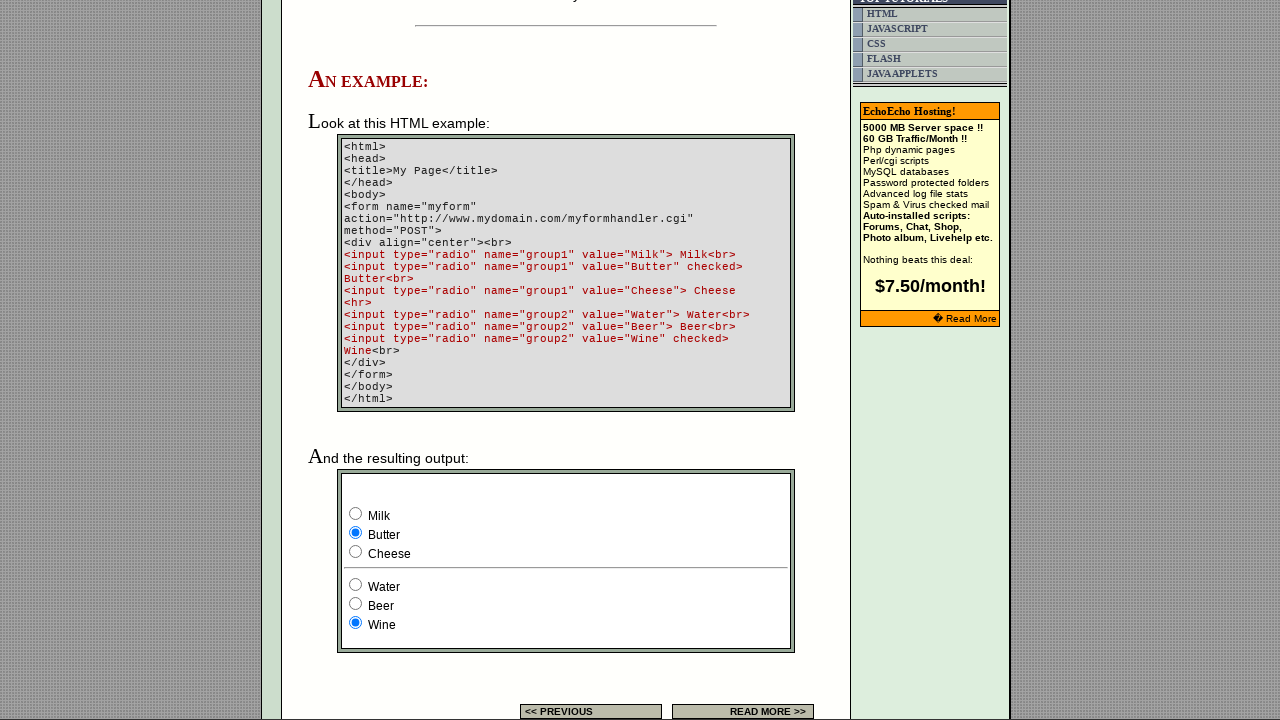

Retrieved all radio buttons from group 2
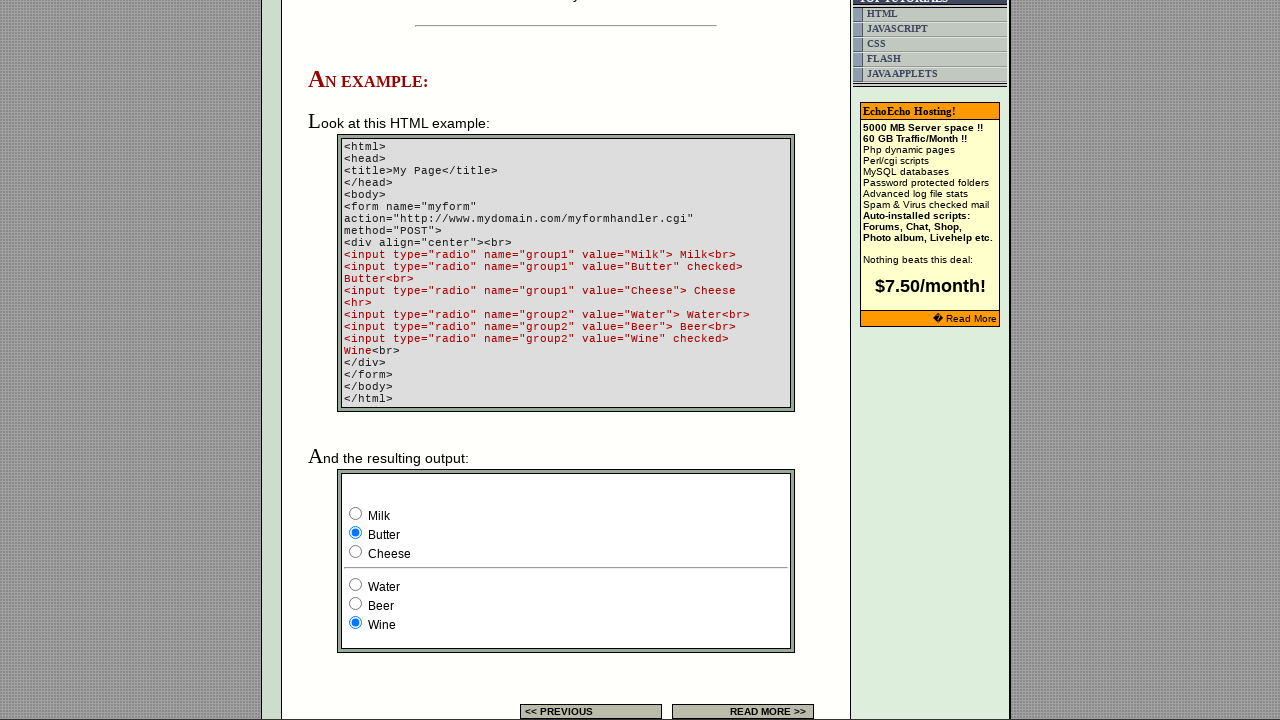

Clicked radio button 1 in group 1 at (356, 514) on input[name='group1'] >> nth=0
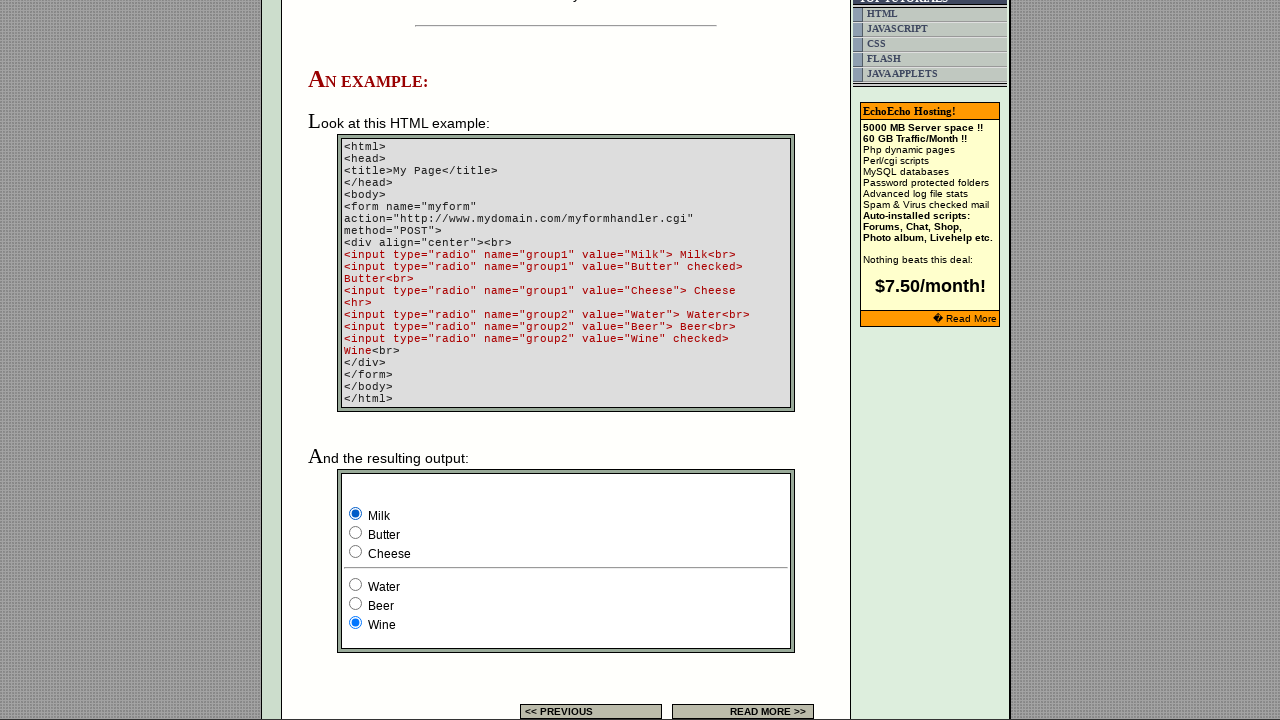

Clicked radio button 1 in group 2 at (356, 584) on input[name='group2'] >> nth=0
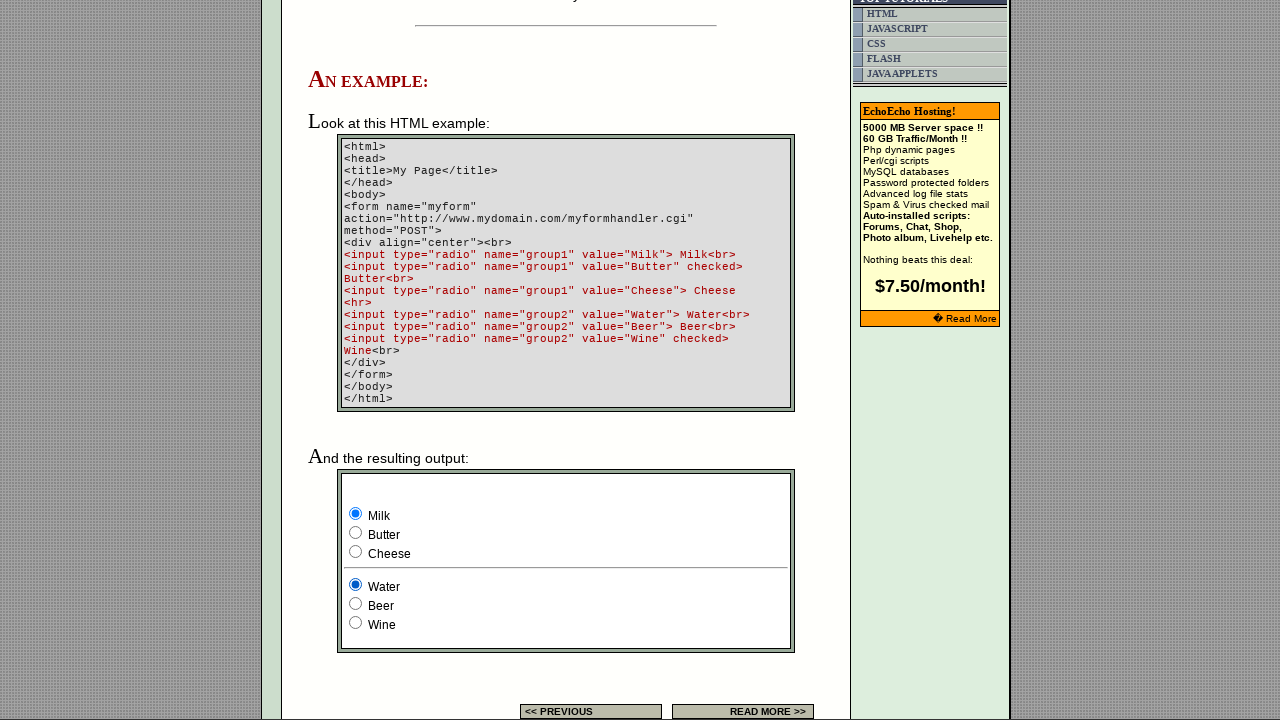

Waited for radio button selection to register
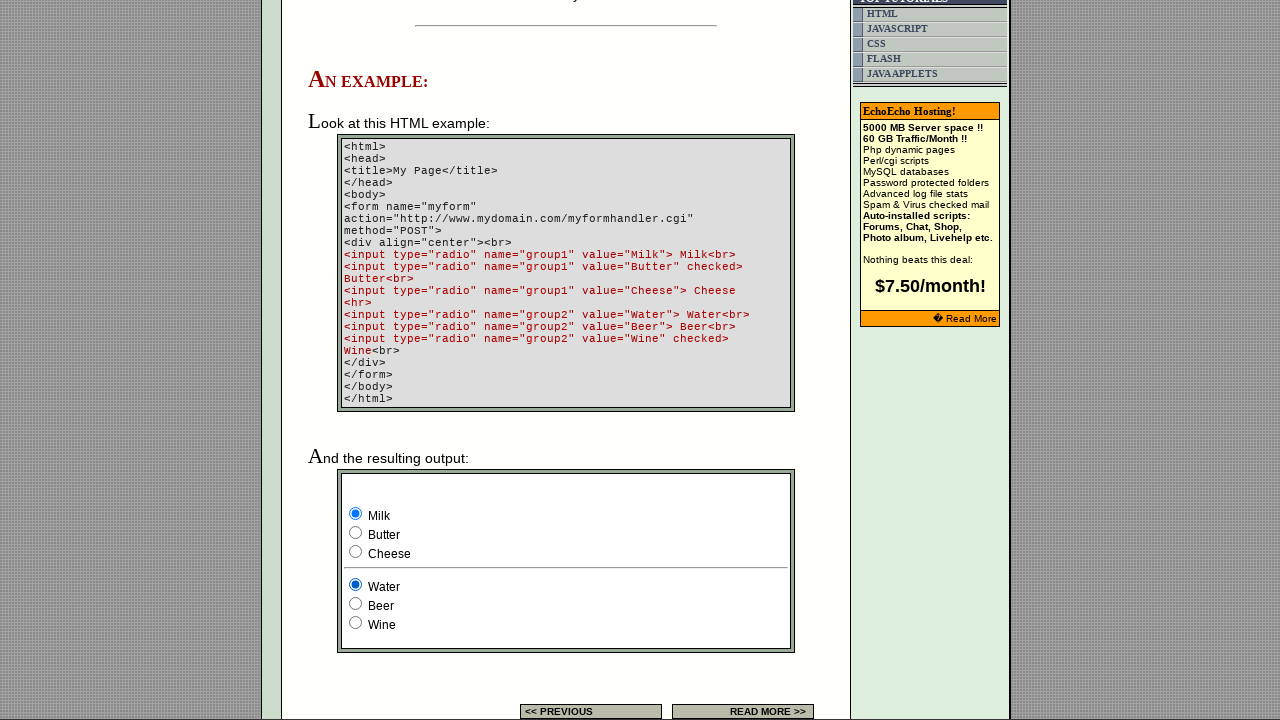

Checked if radio button 1 in group 1 is selected (result: True)
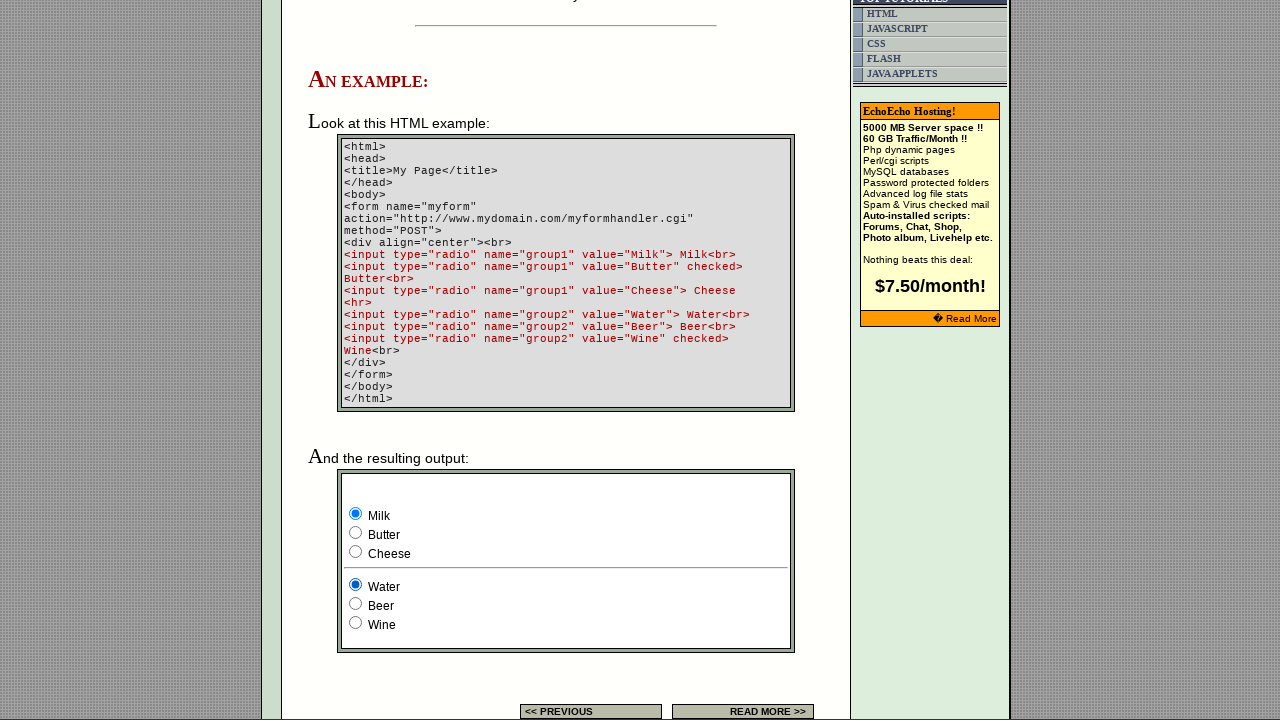

Checked if radio button 1 in group 2 is selected (result: True)
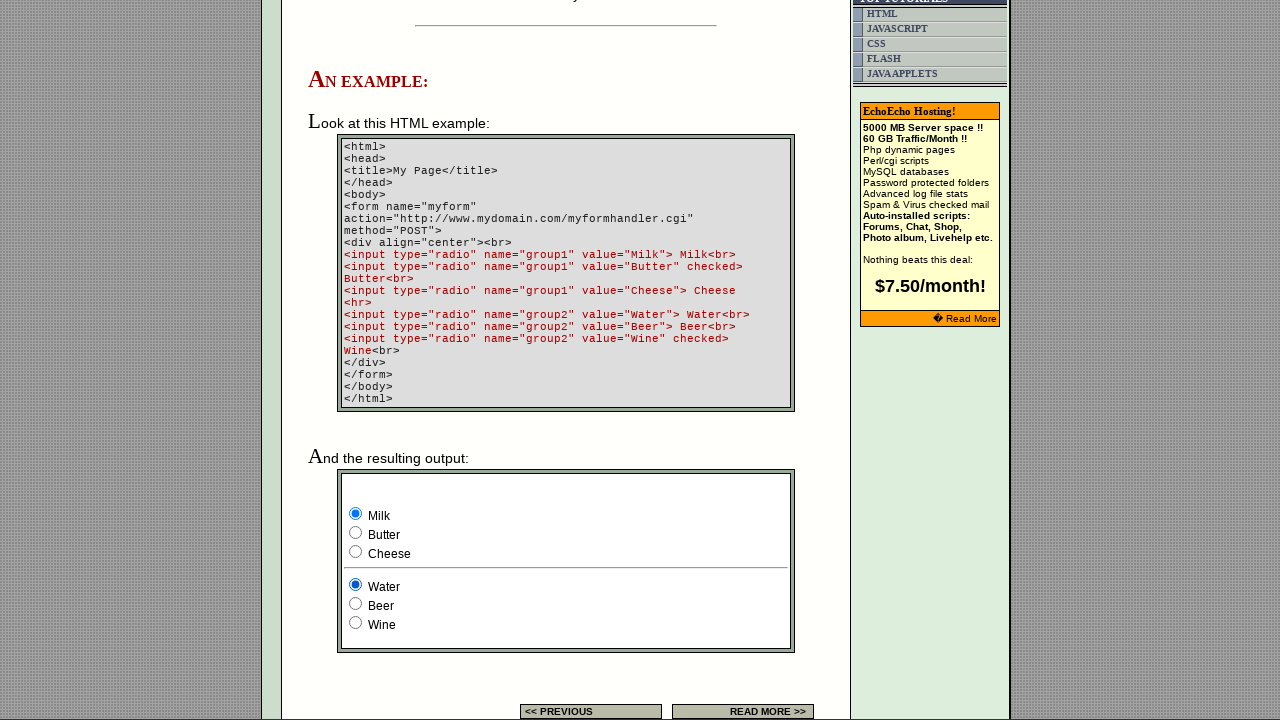

Checked if radio button 2 in group 1 is selected (result: False)
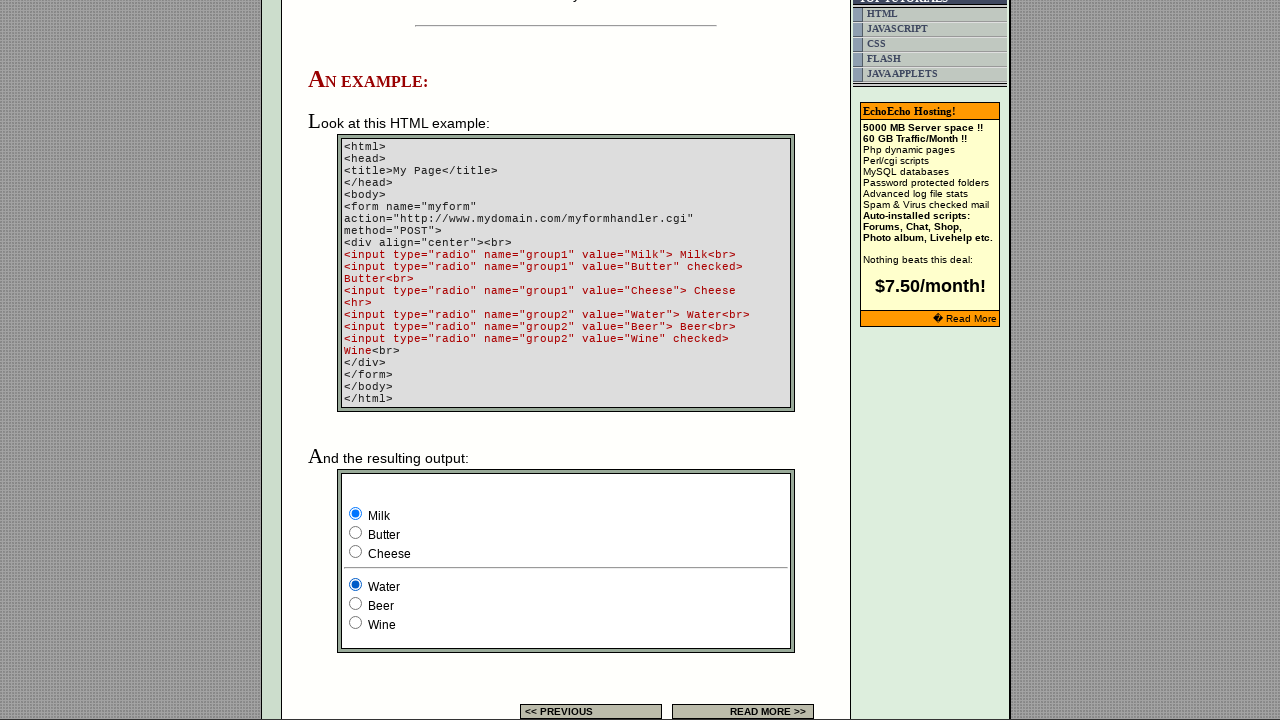

Checked if radio button 2 in group 2 is selected (result: False)
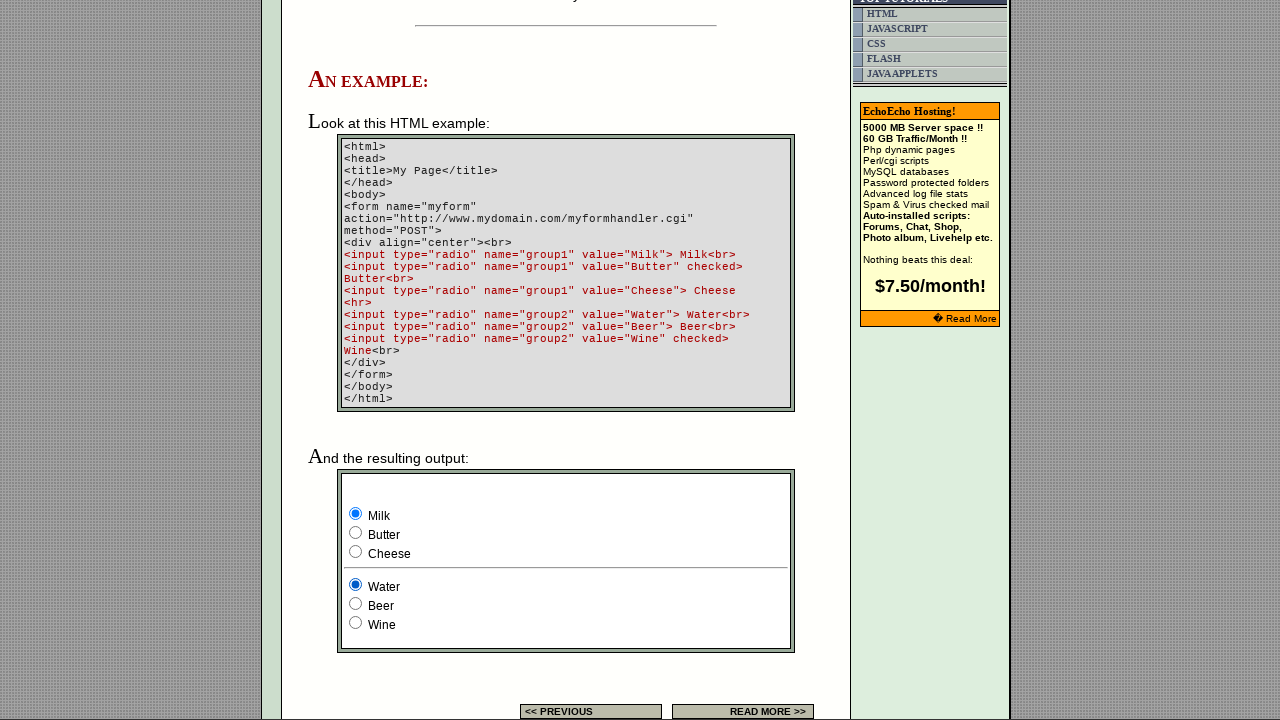

Checked if radio button 3 in group 1 is selected (result: False)
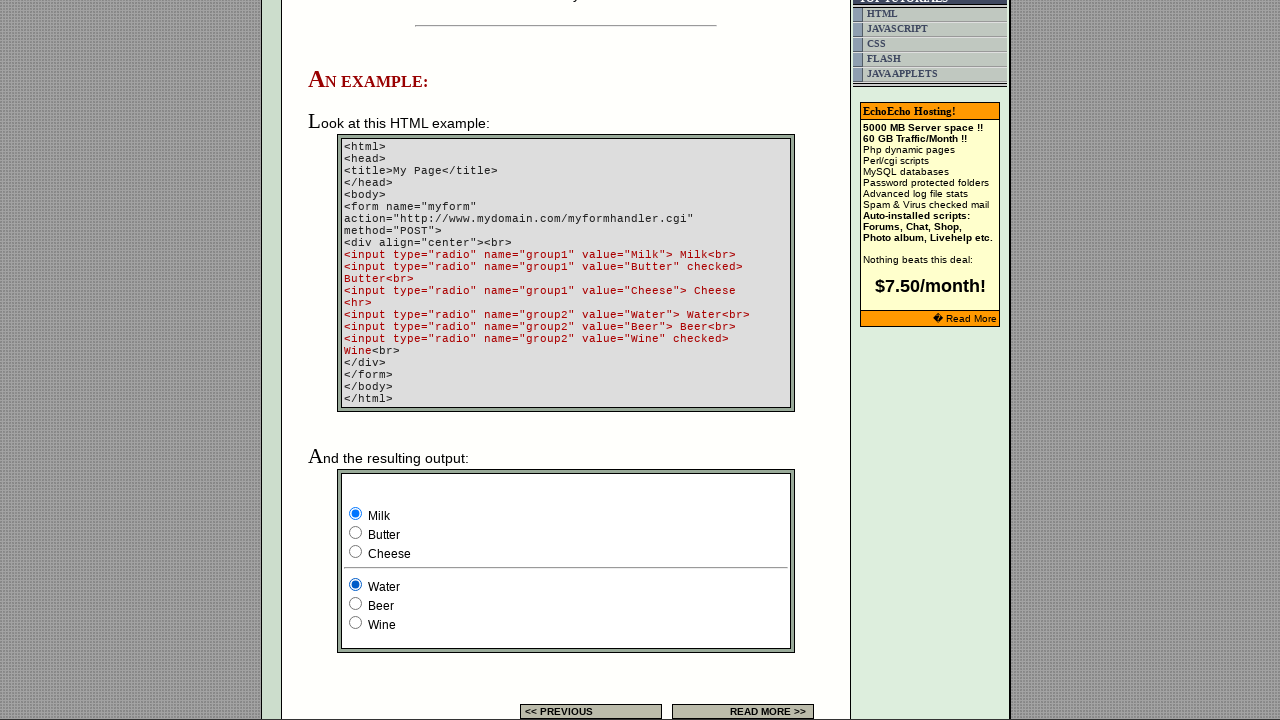

Checked if radio button 3 in group 2 is selected (result: False)
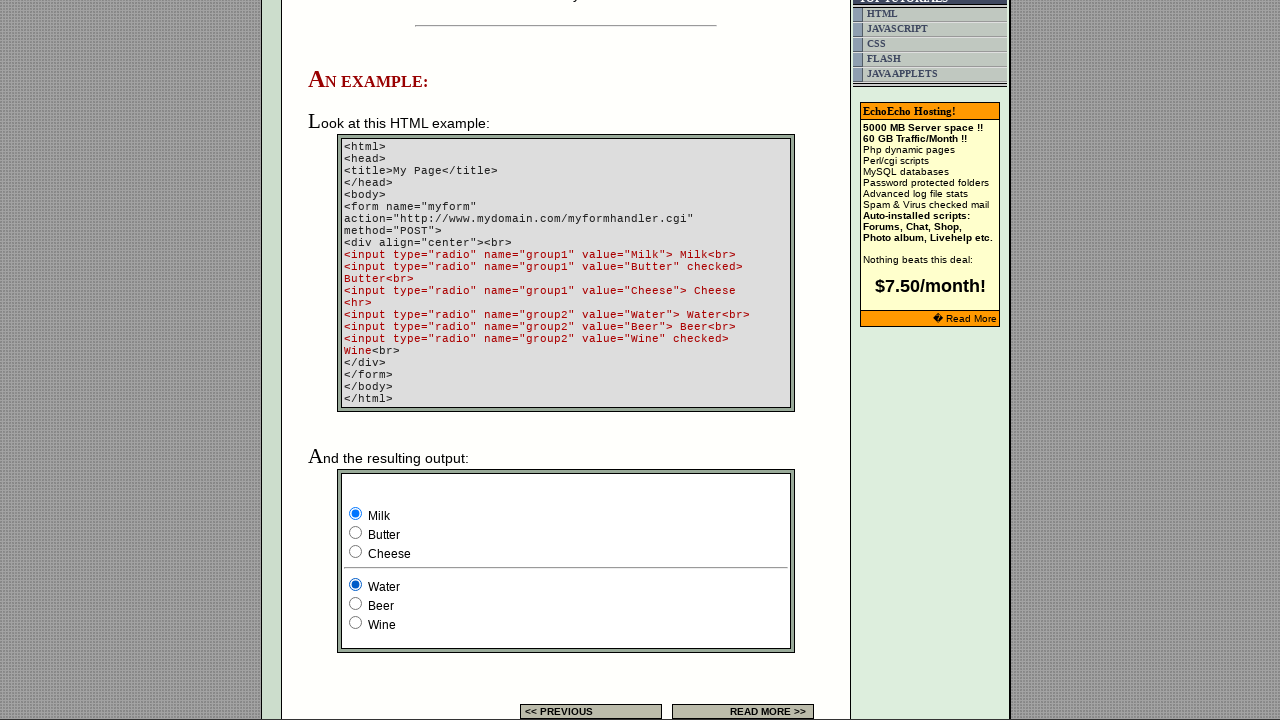

Clicked radio button 2 in group 1 at (356, 532) on input[name='group1'] >> nth=1
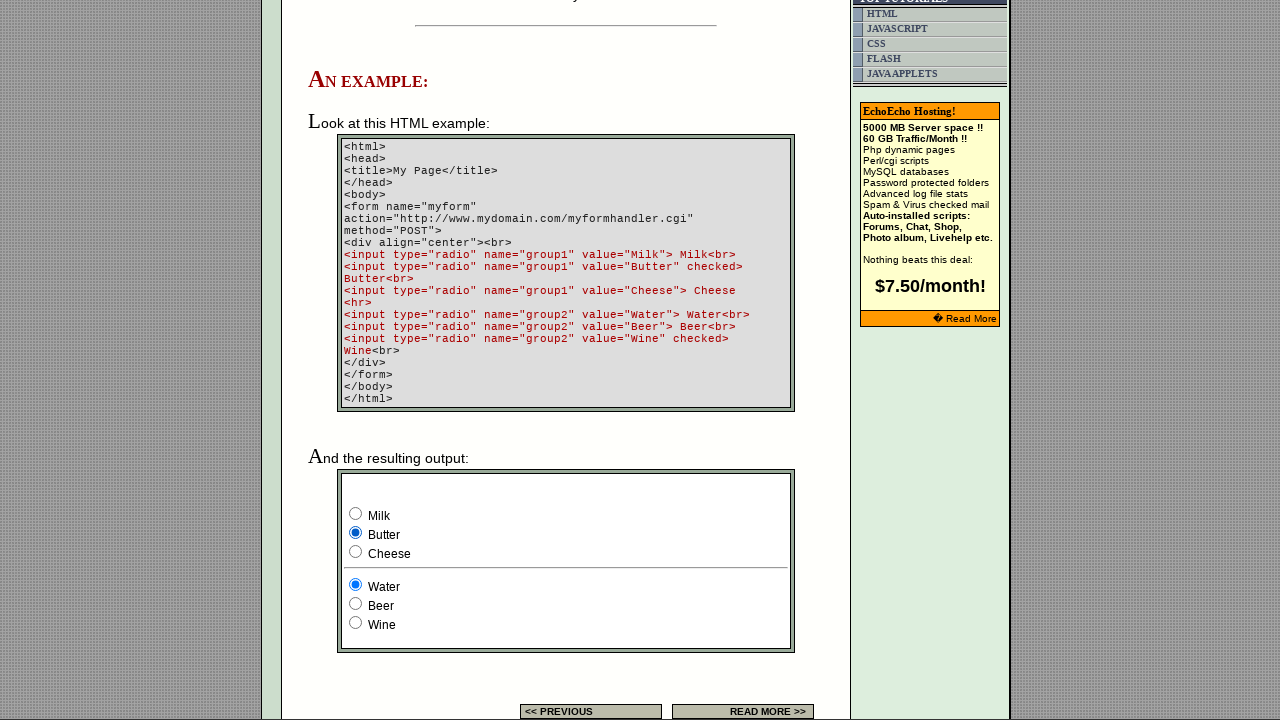

Clicked radio button 2 in group 2 at (356, 604) on input[name='group2'] >> nth=1
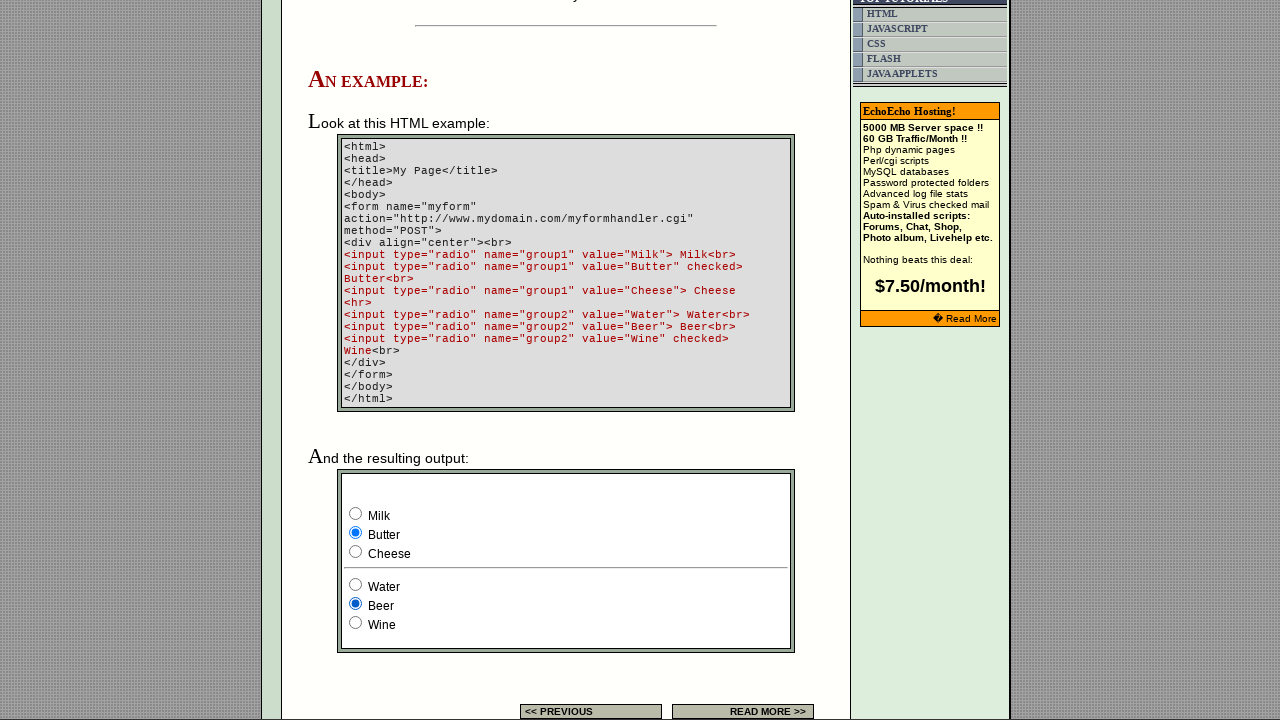

Waited for radio button selection to register
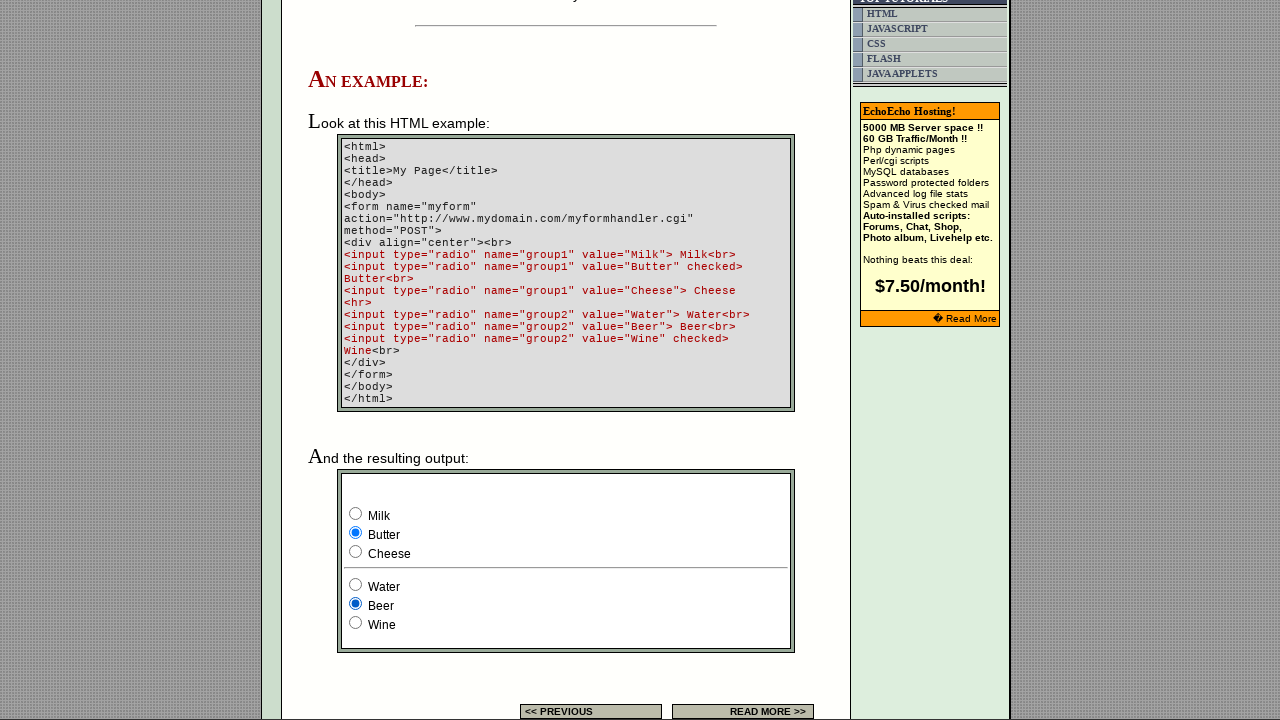

Checked if radio button 1 in group 1 is selected (result: False)
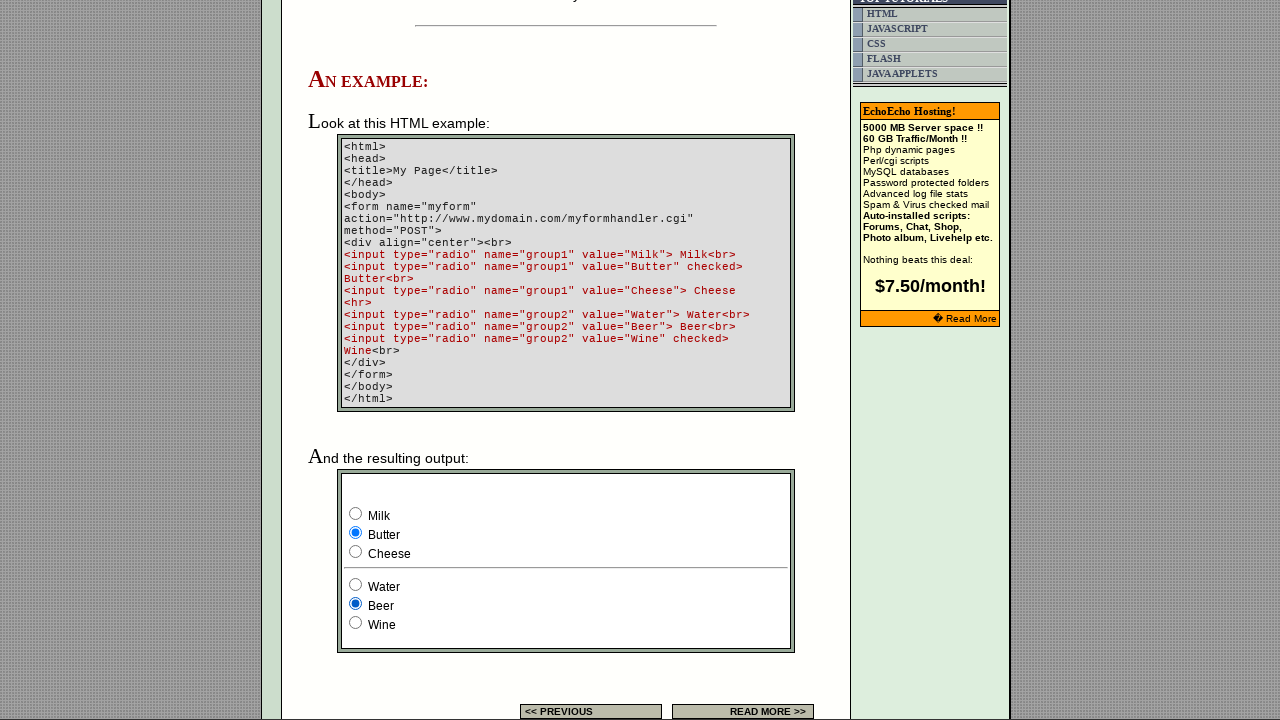

Checked if radio button 1 in group 2 is selected (result: False)
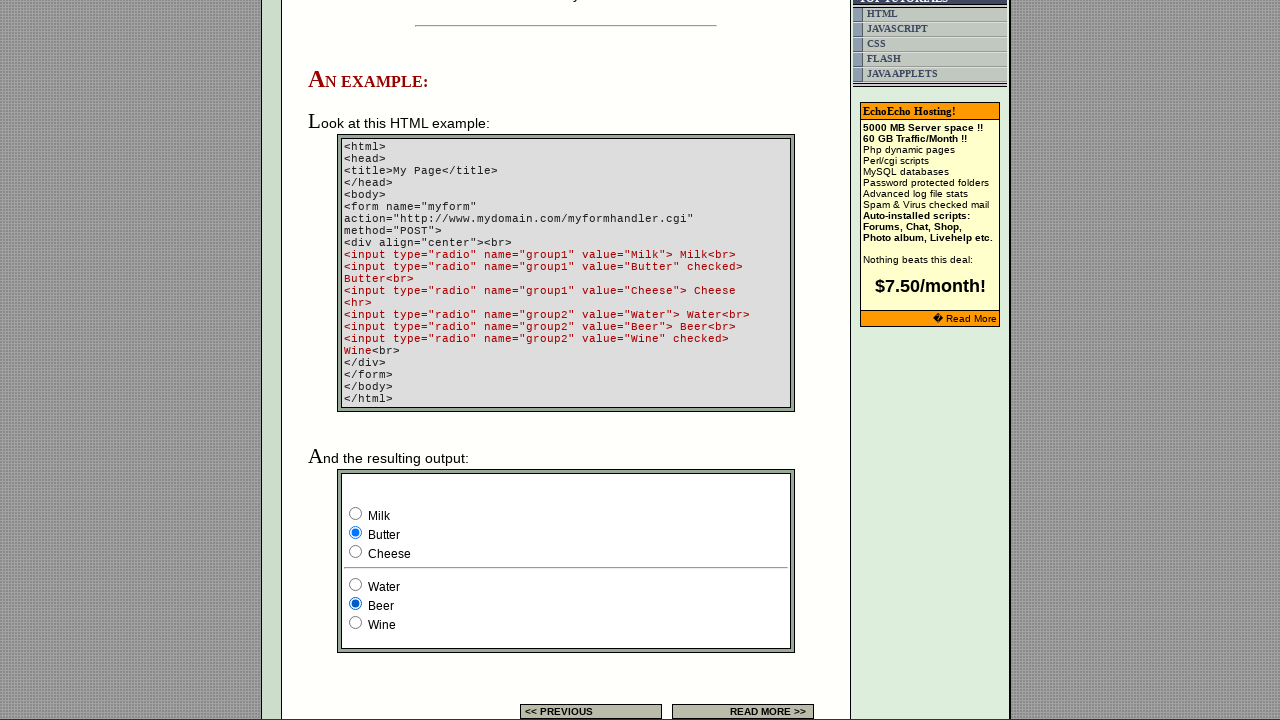

Checked if radio button 2 in group 1 is selected (result: True)
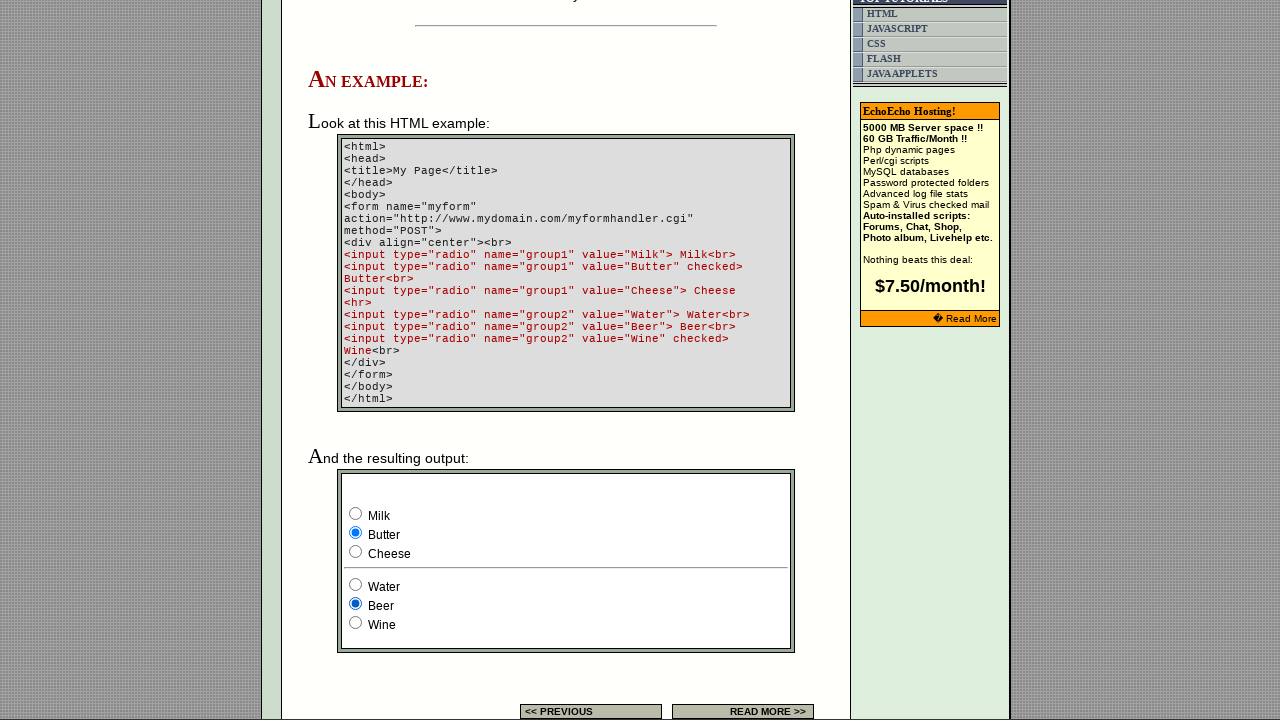

Checked if radio button 2 in group 2 is selected (result: True)
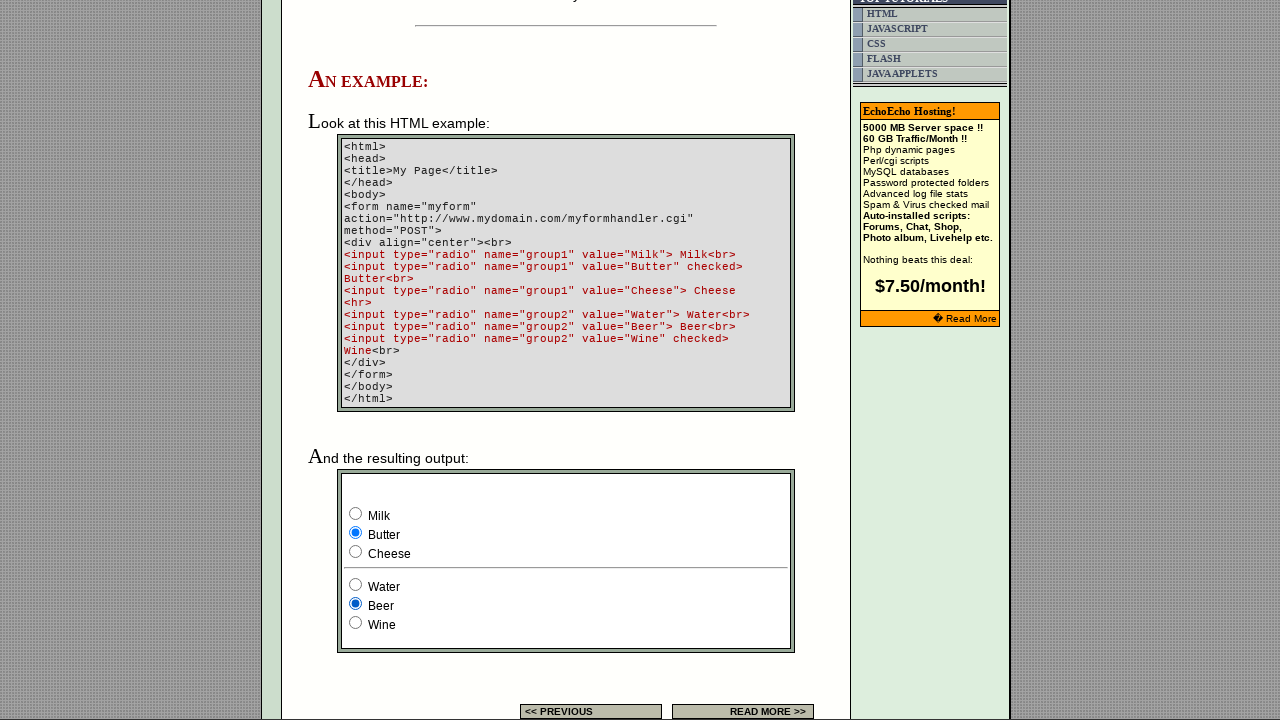

Checked if radio button 3 in group 1 is selected (result: False)
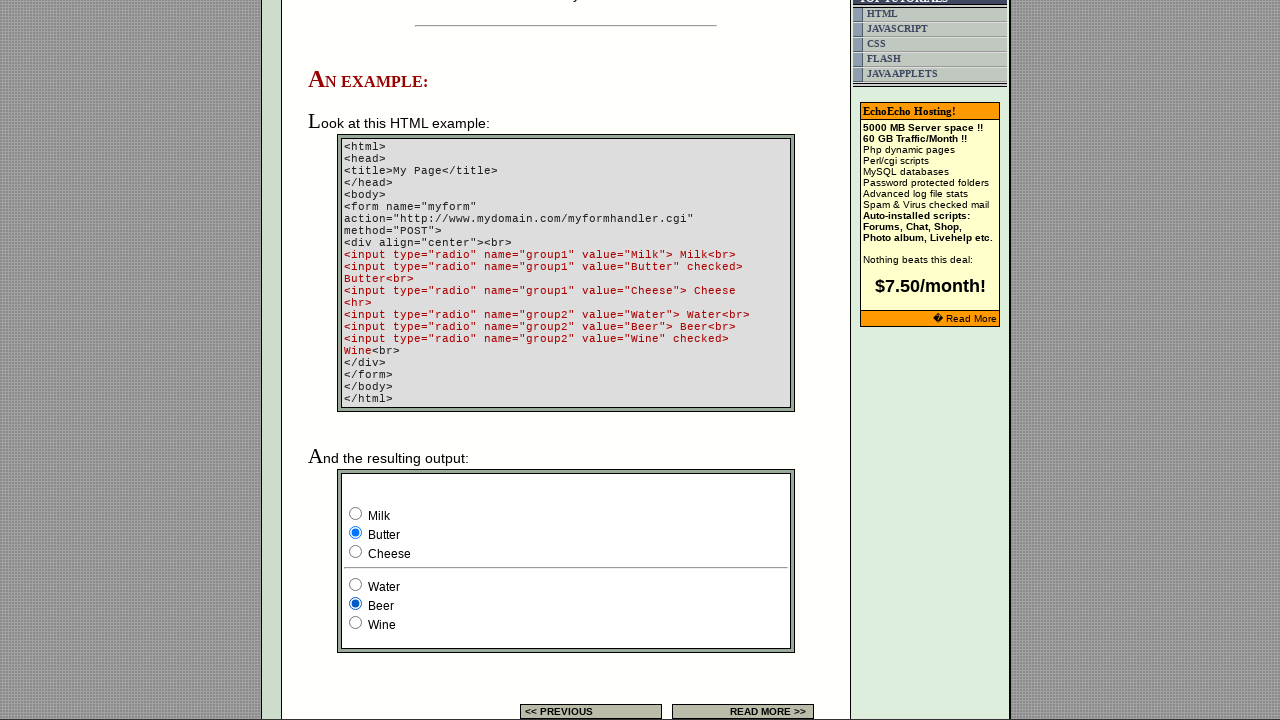

Checked if radio button 3 in group 2 is selected (result: False)
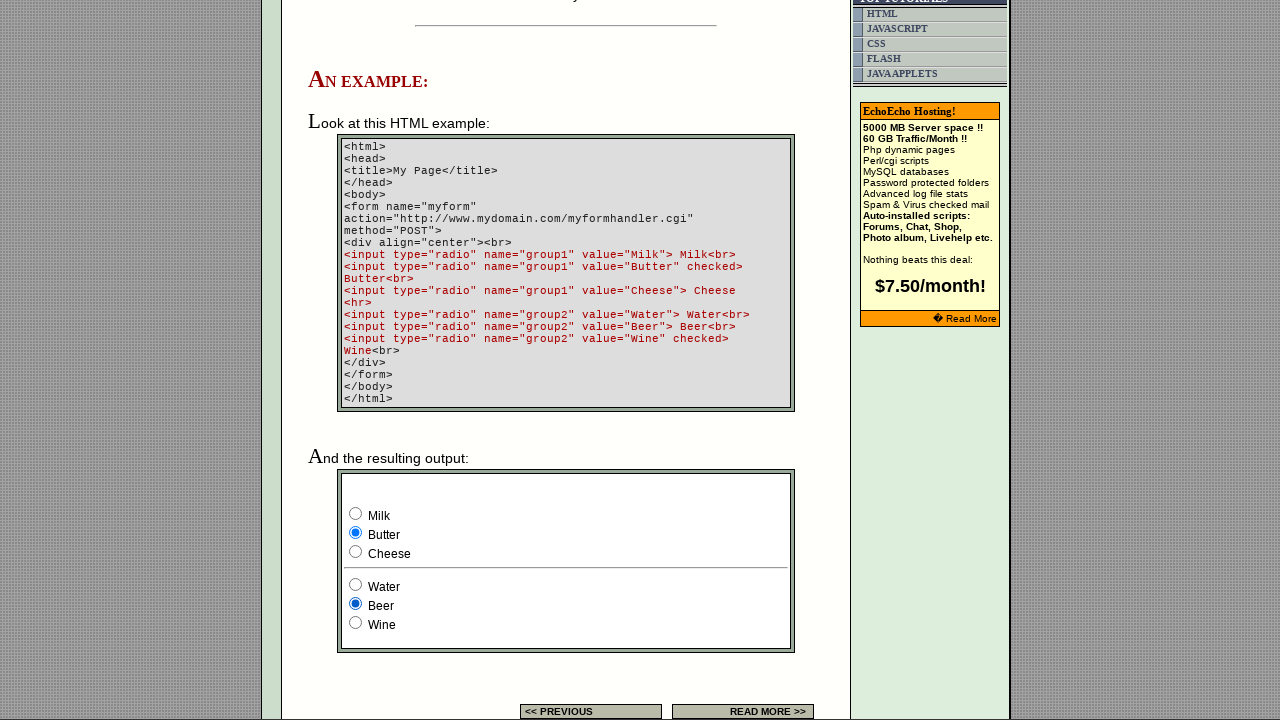

Clicked radio button 3 in group 1 at (356, 552) on input[name='group1'] >> nth=2
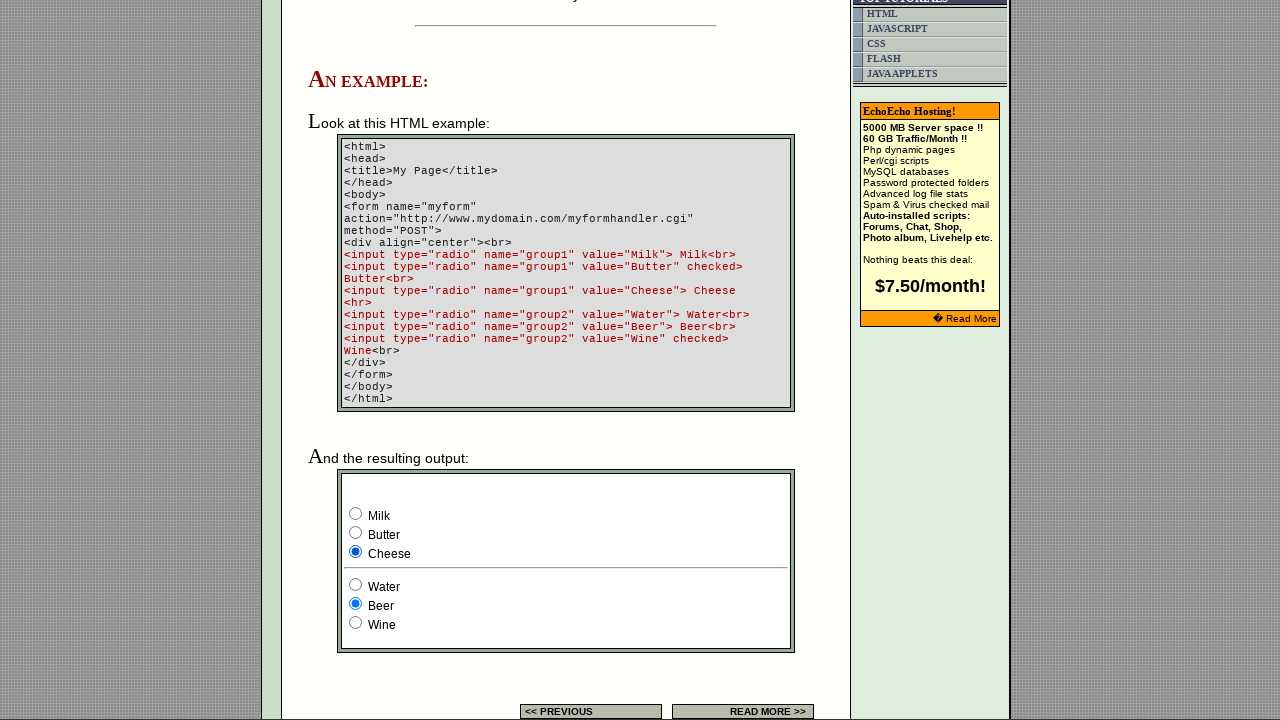

Clicked radio button 3 in group 2 at (356, 622) on input[name='group2'] >> nth=2
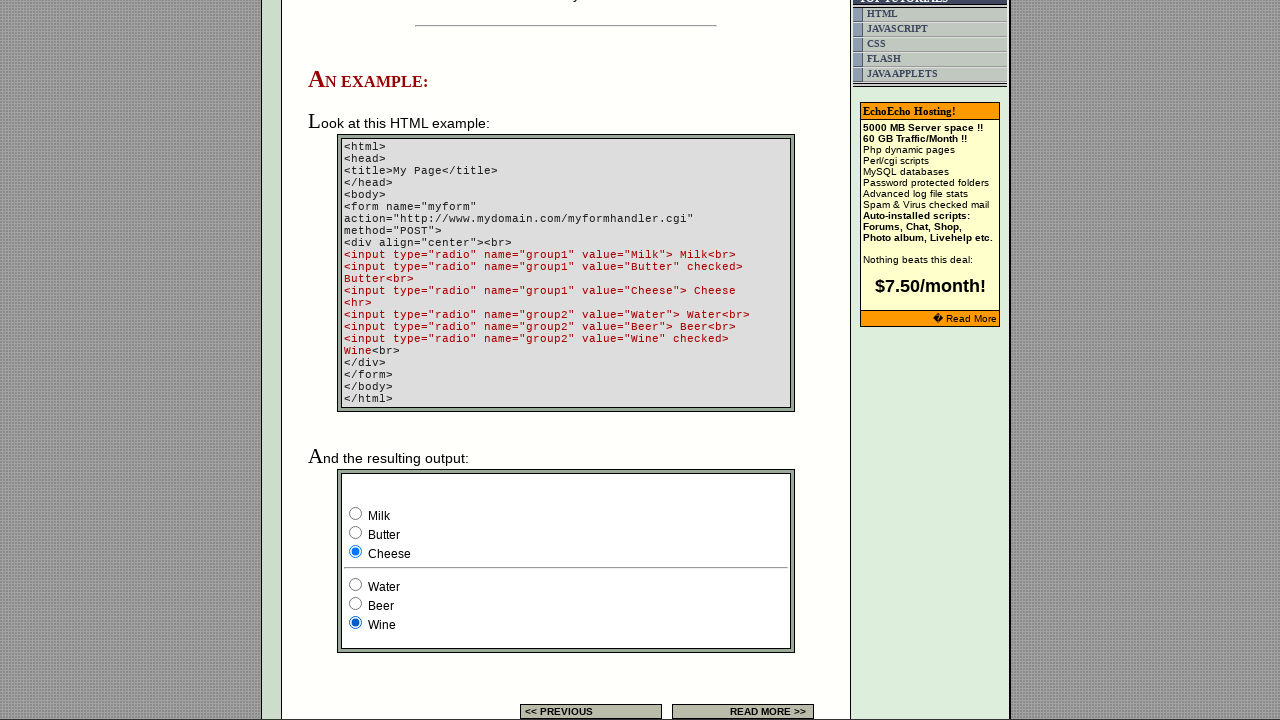

Waited for radio button selection to register
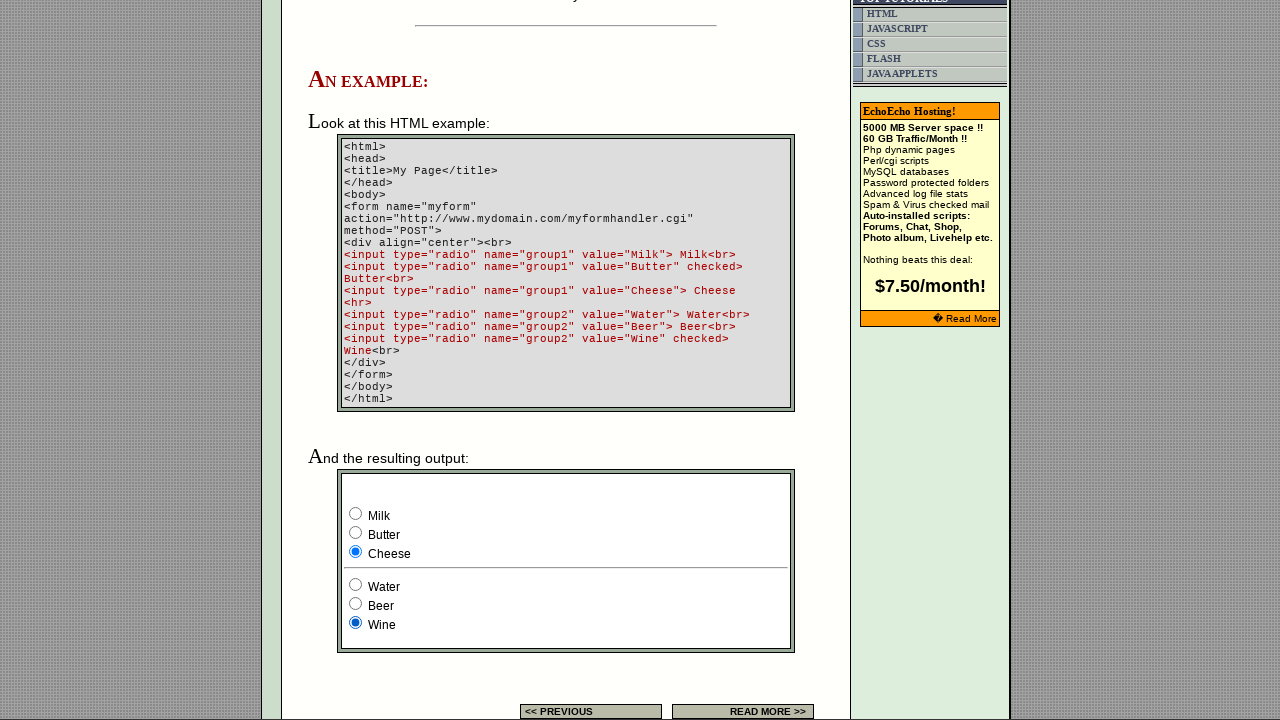

Checked if radio button 1 in group 1 is selected (result: False)
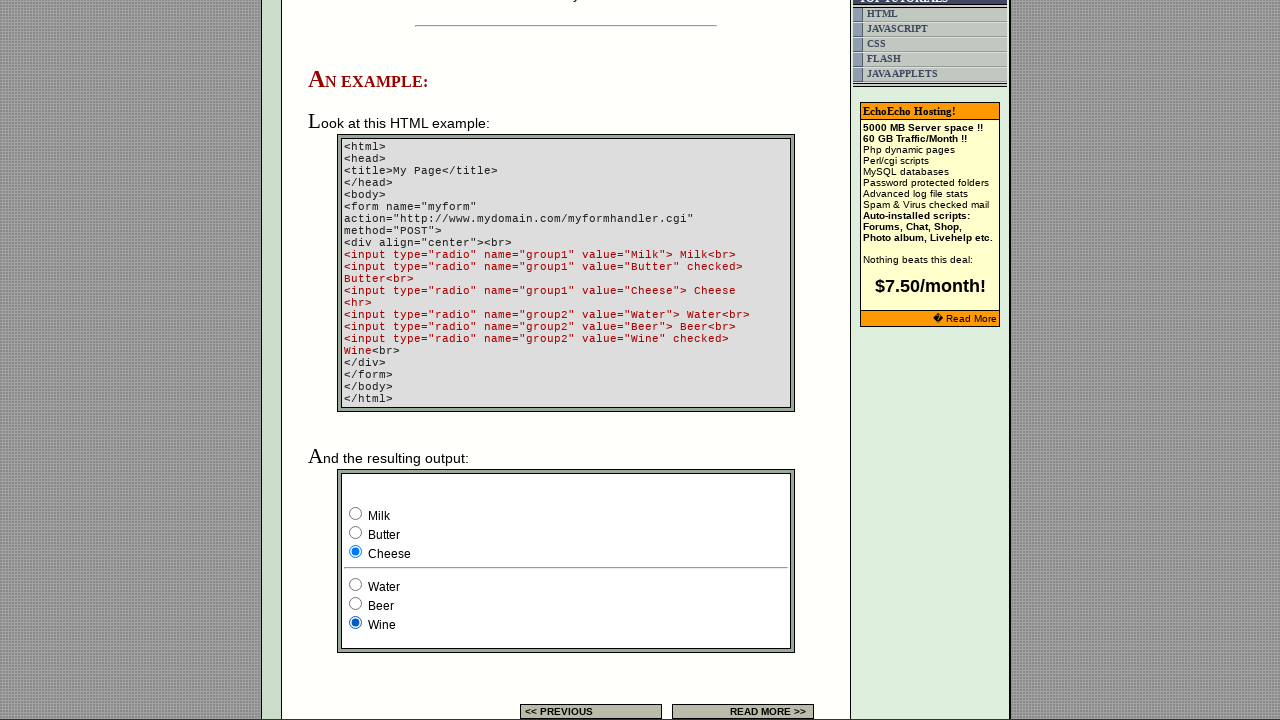

Checked if radio button 1 in group 2 is selected (result: False)
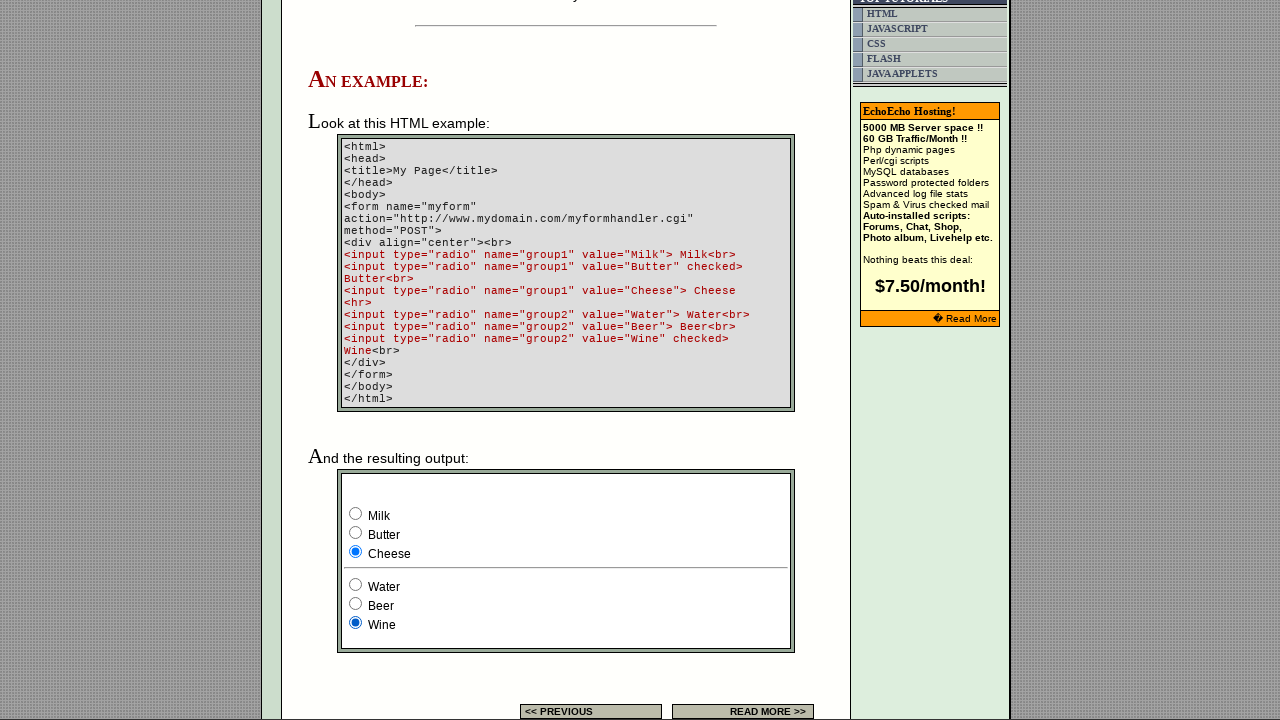

Checked if radio button 2 in group 1 is selected (result: False)
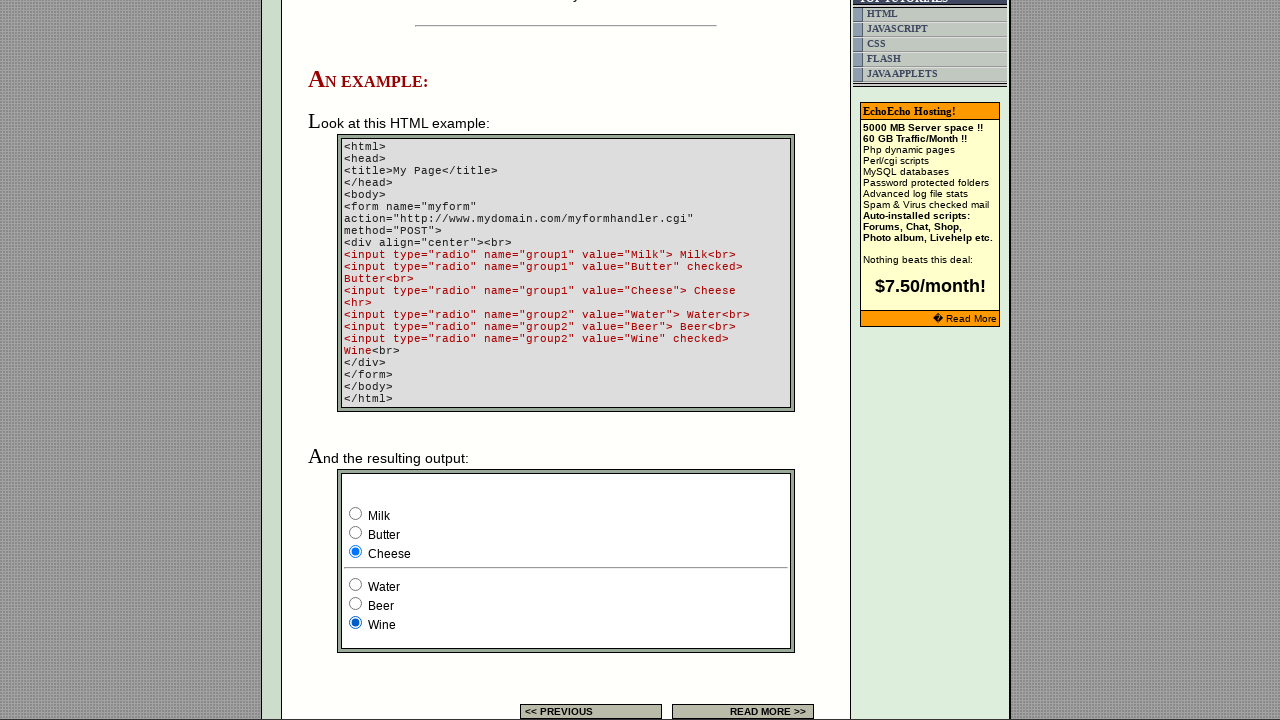

Checked if radio button 2 in group 2 is selected (result: False)
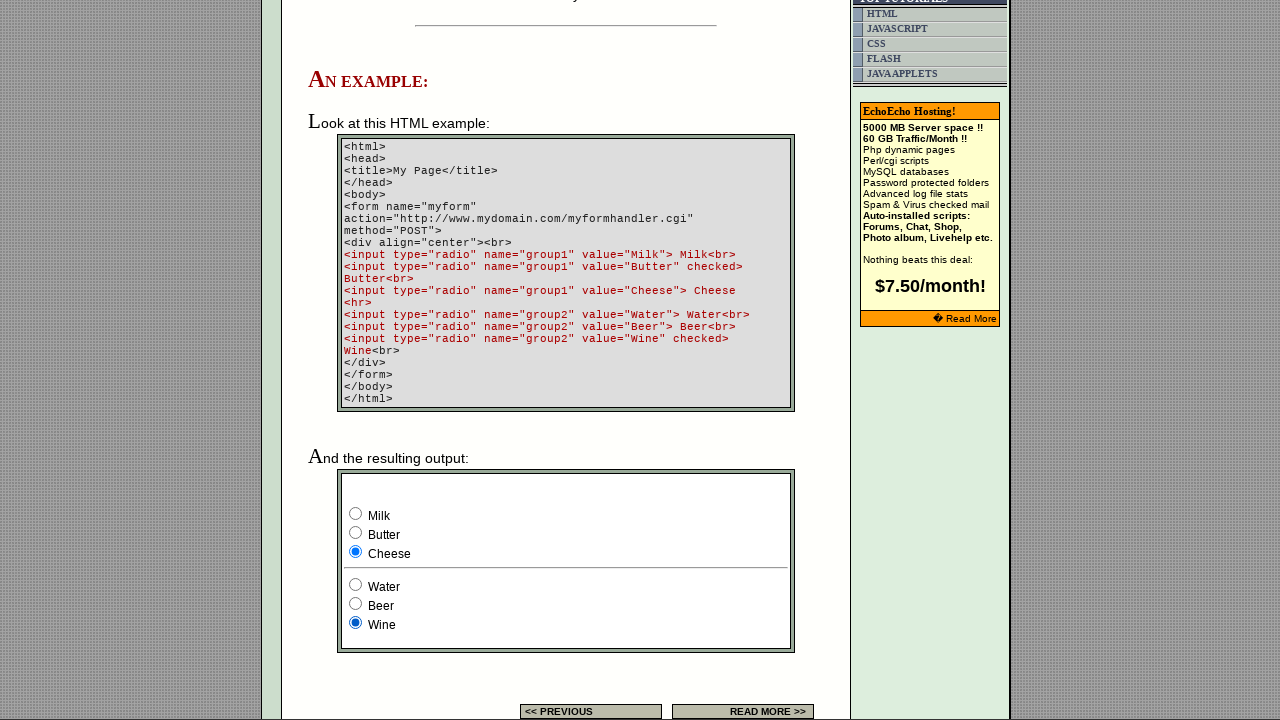

Checked if radio button 3 in group 1 is selected (result: True)
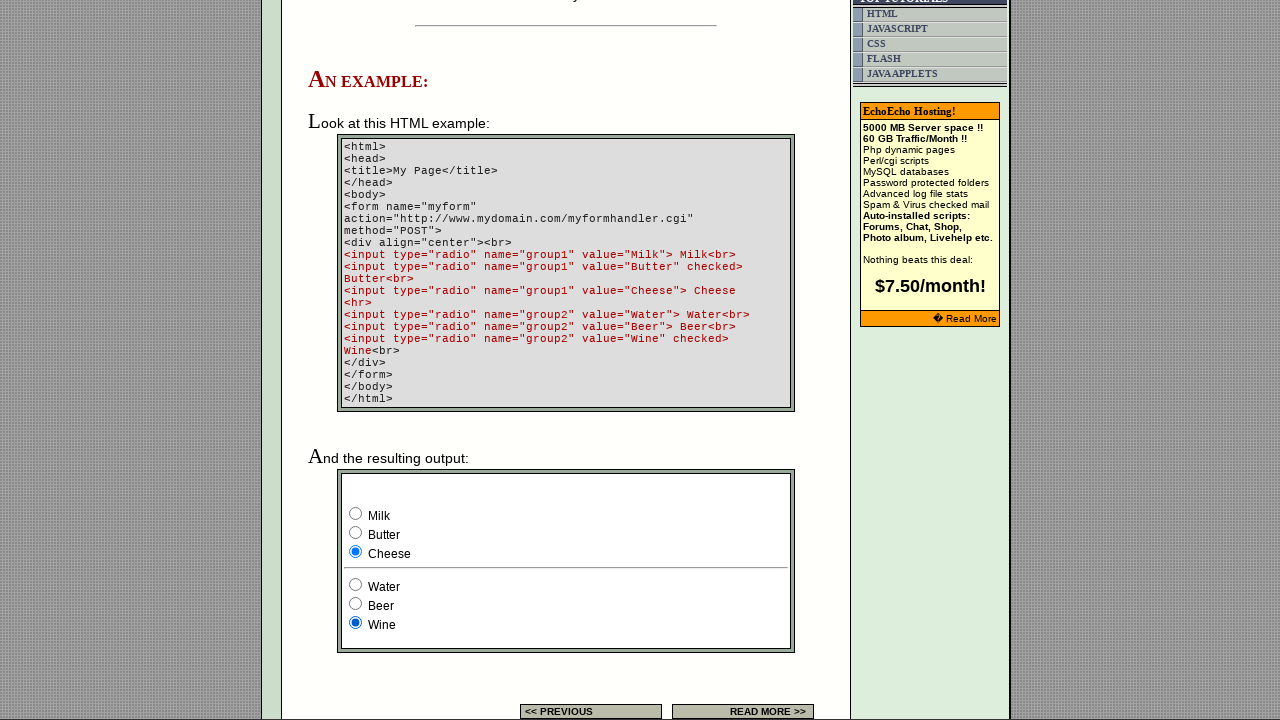

Checked if radio button 3 in group 2 is selected (result: True)
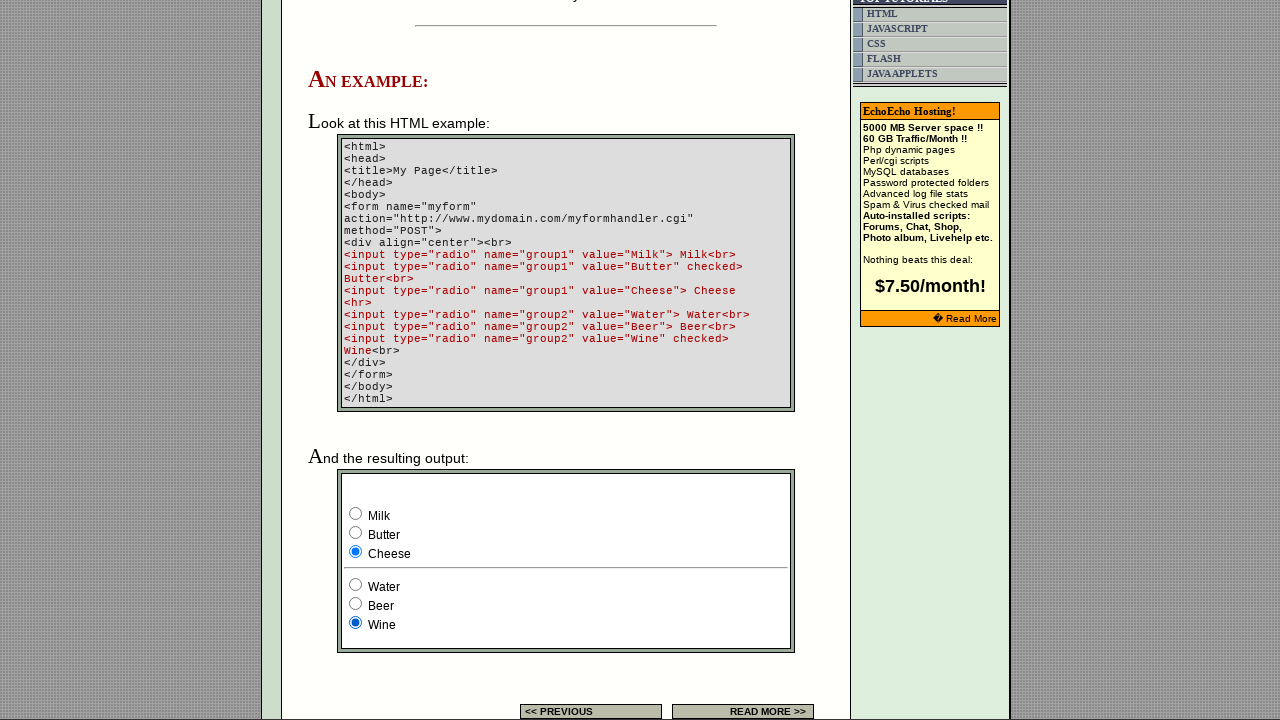

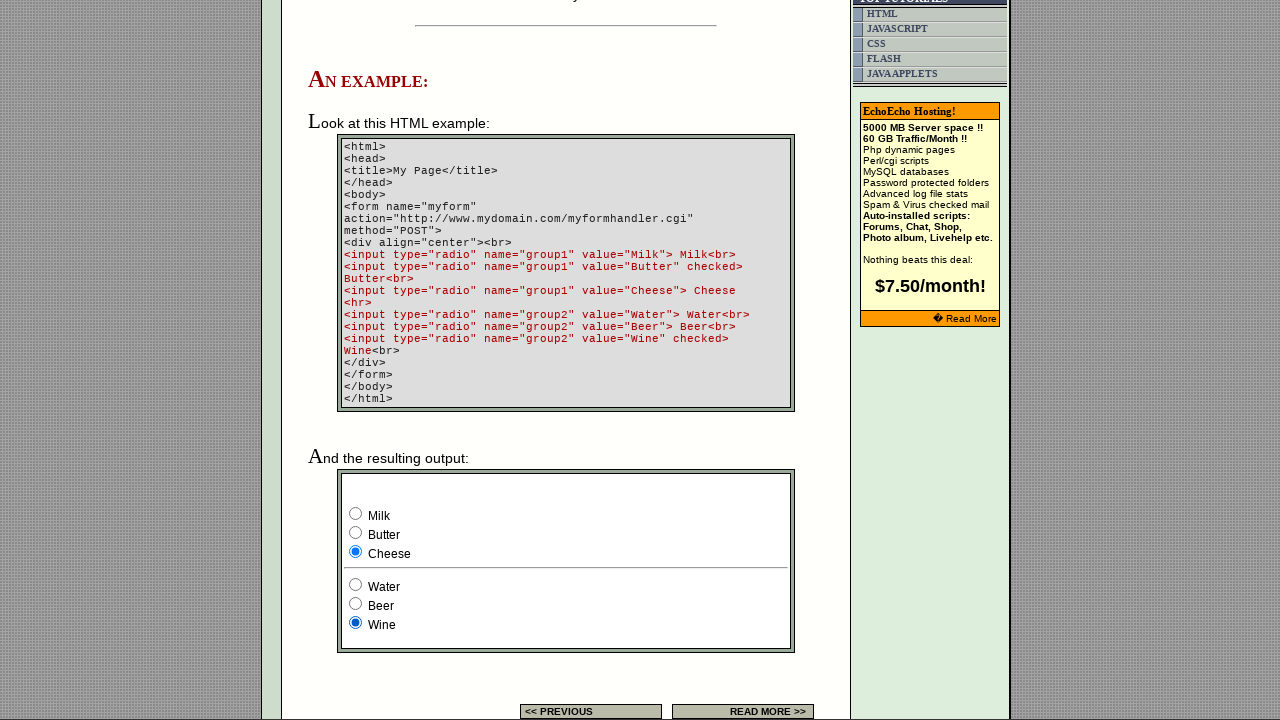